Tests double-click functionality on a button element using Playwright's dblclick action

Starting URL: https://demoqa.com/buttons

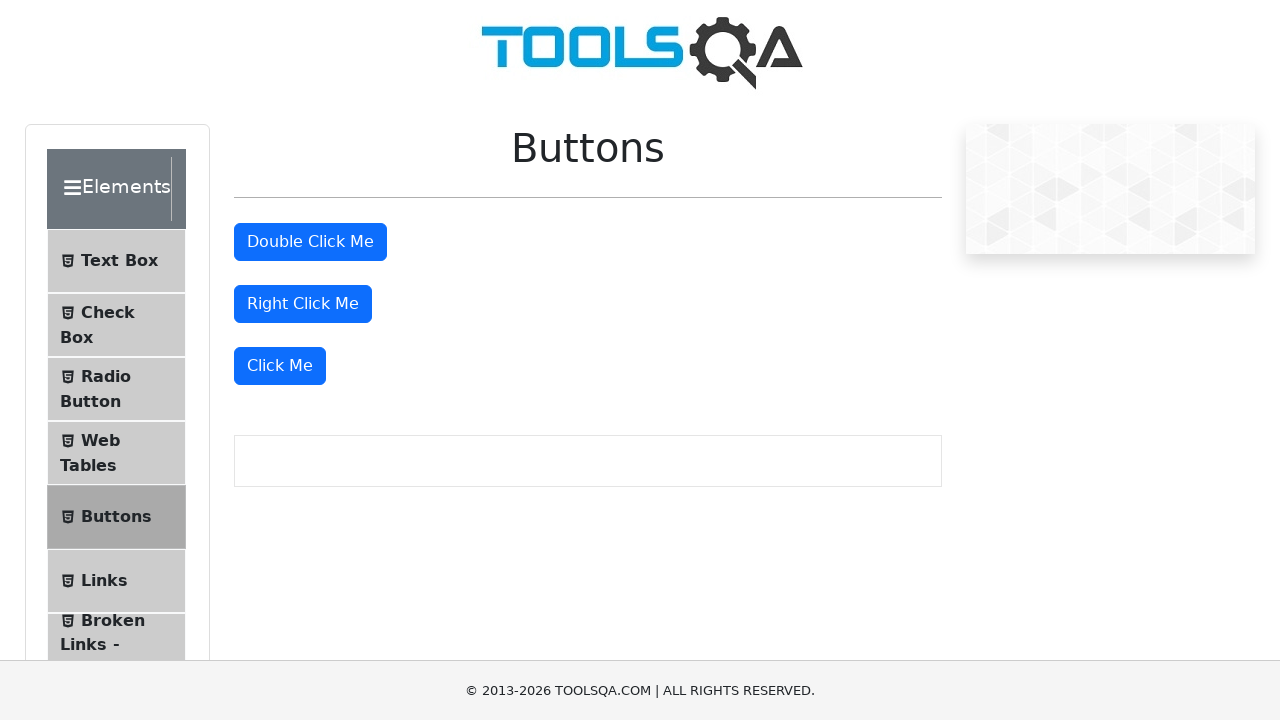

Double-clicked the button element with id 'doubleClickBtn' at (310, 242) on xpath=//button[@id='doubleClickBtn']
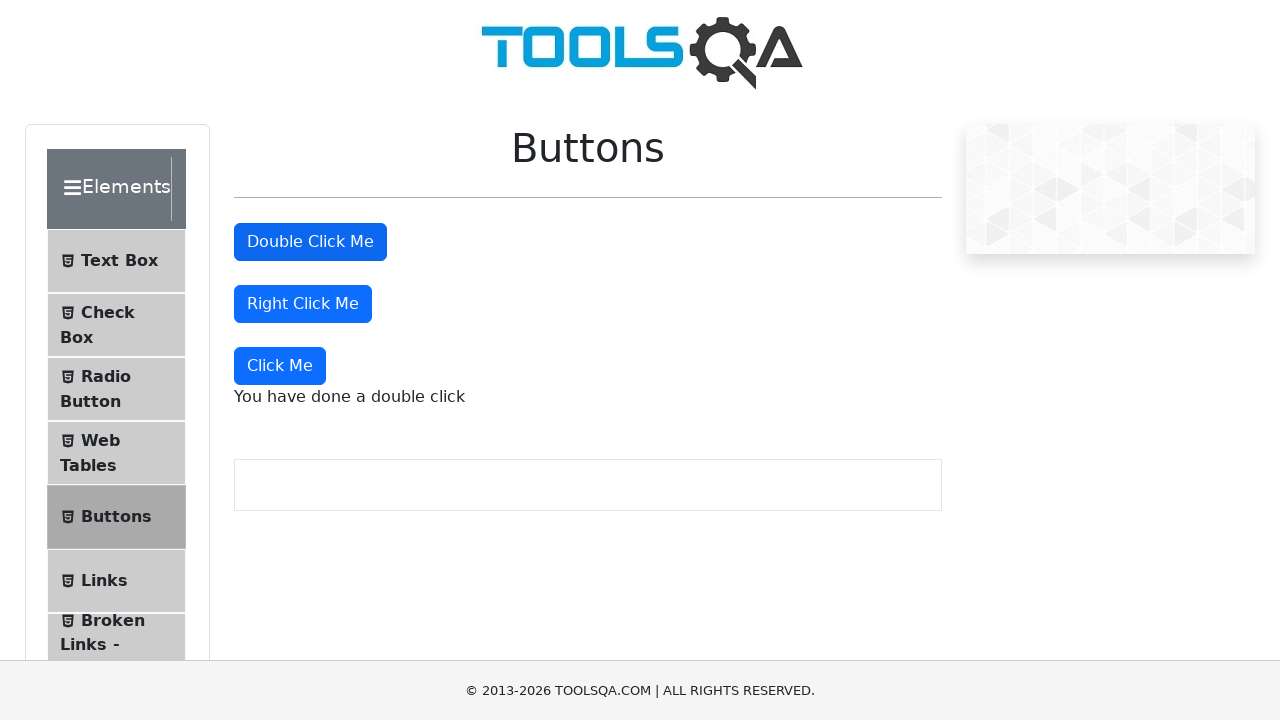

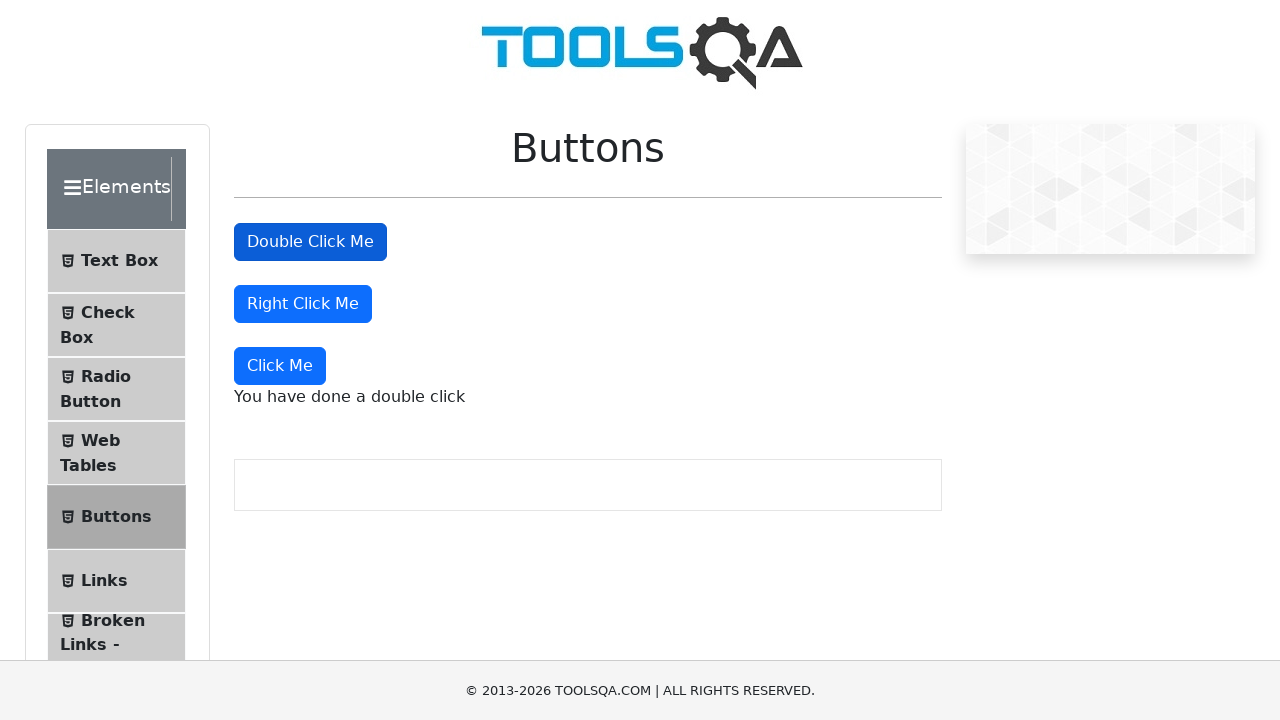